Opens the Bata India new arrivals page and maximizes the browser window to verify the page loads correctly.

Starting URL: https://www.bata.com/in/new/

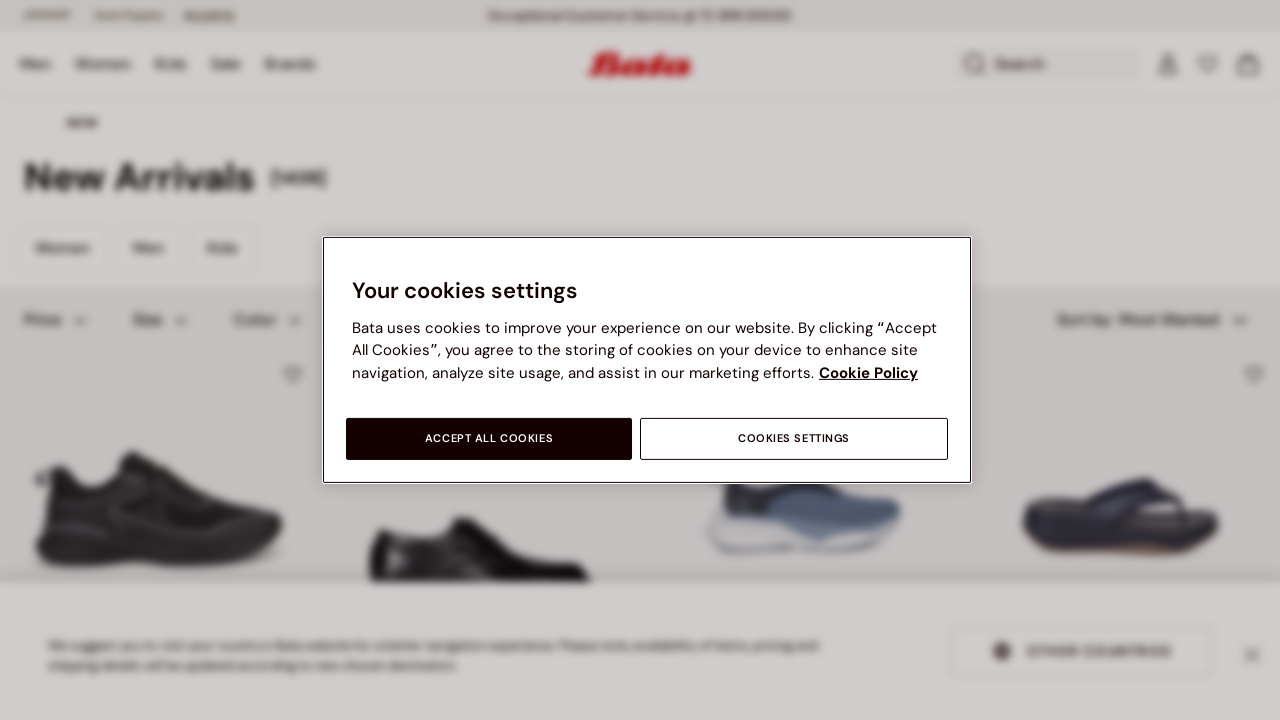

Set viewport size to 1920x1080 to maximize browser window
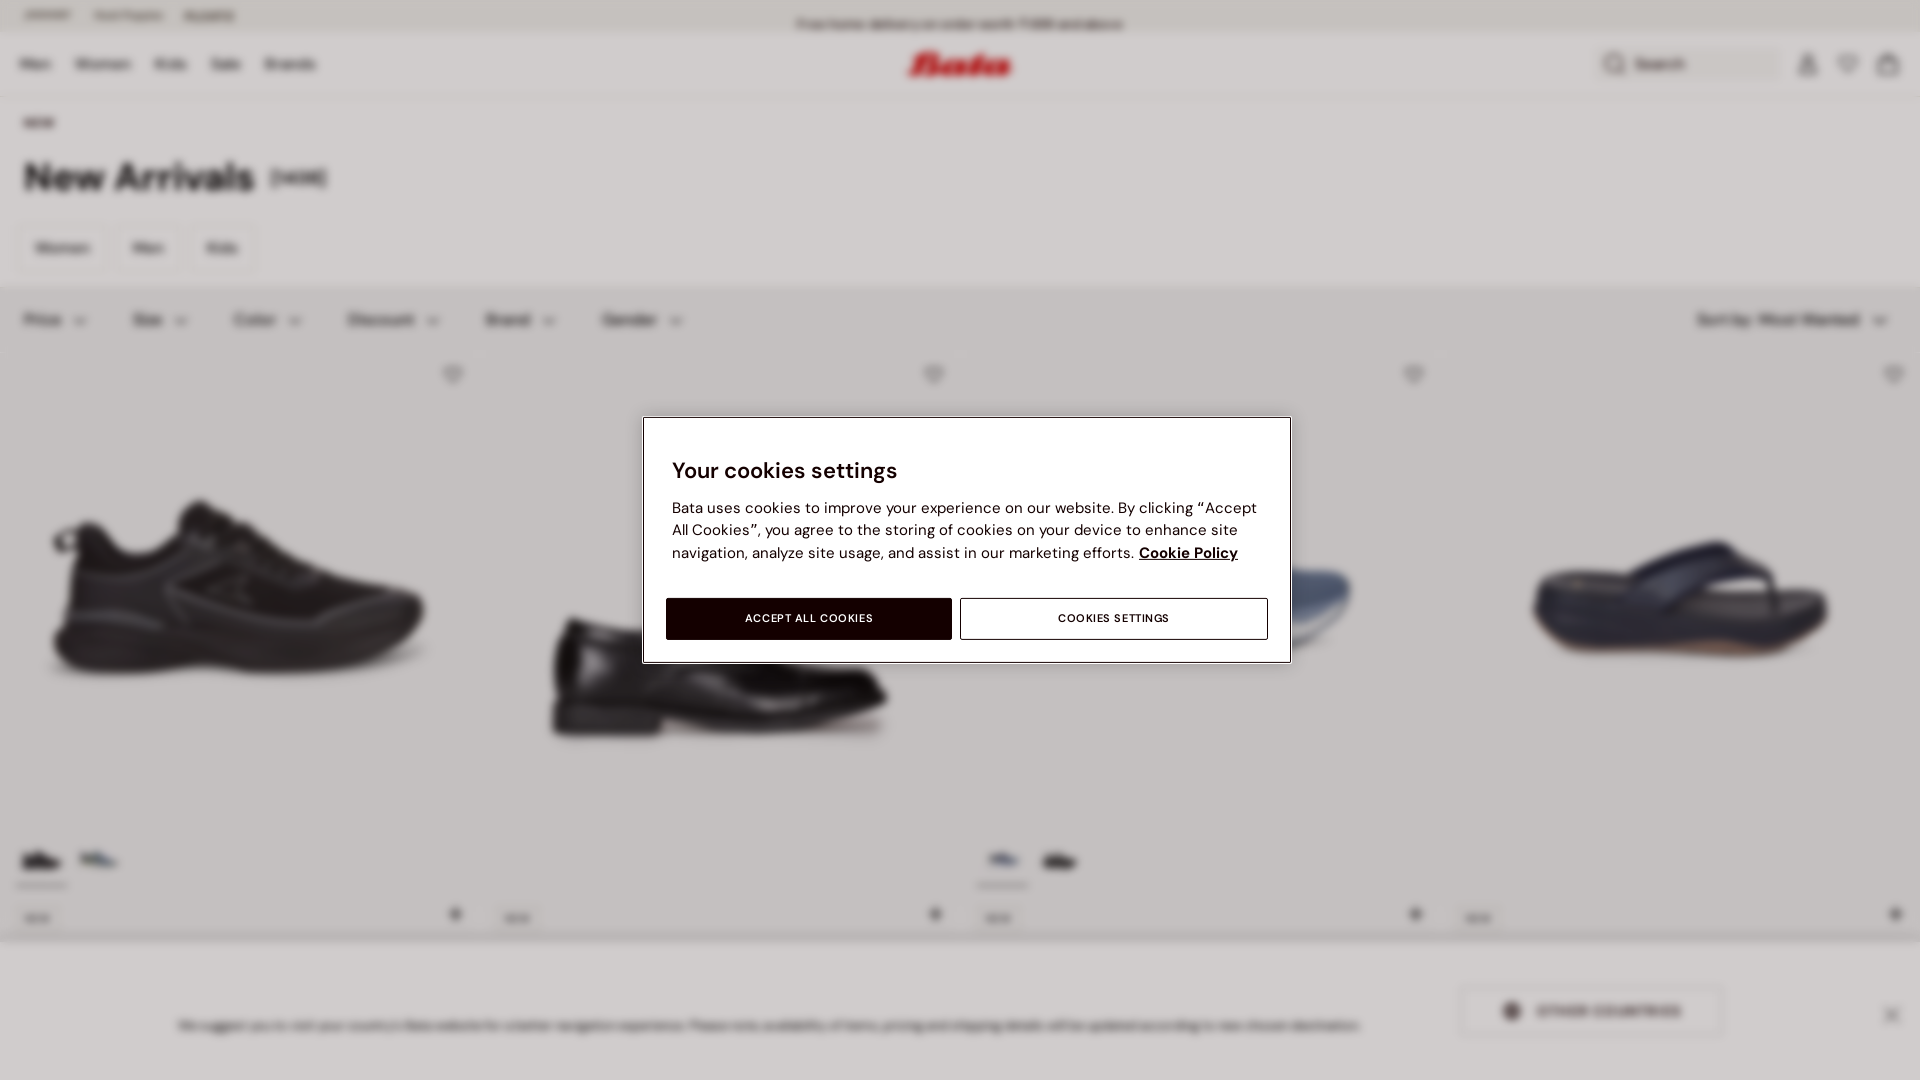

Bata India new arrivals page loaded and DOM content rendered
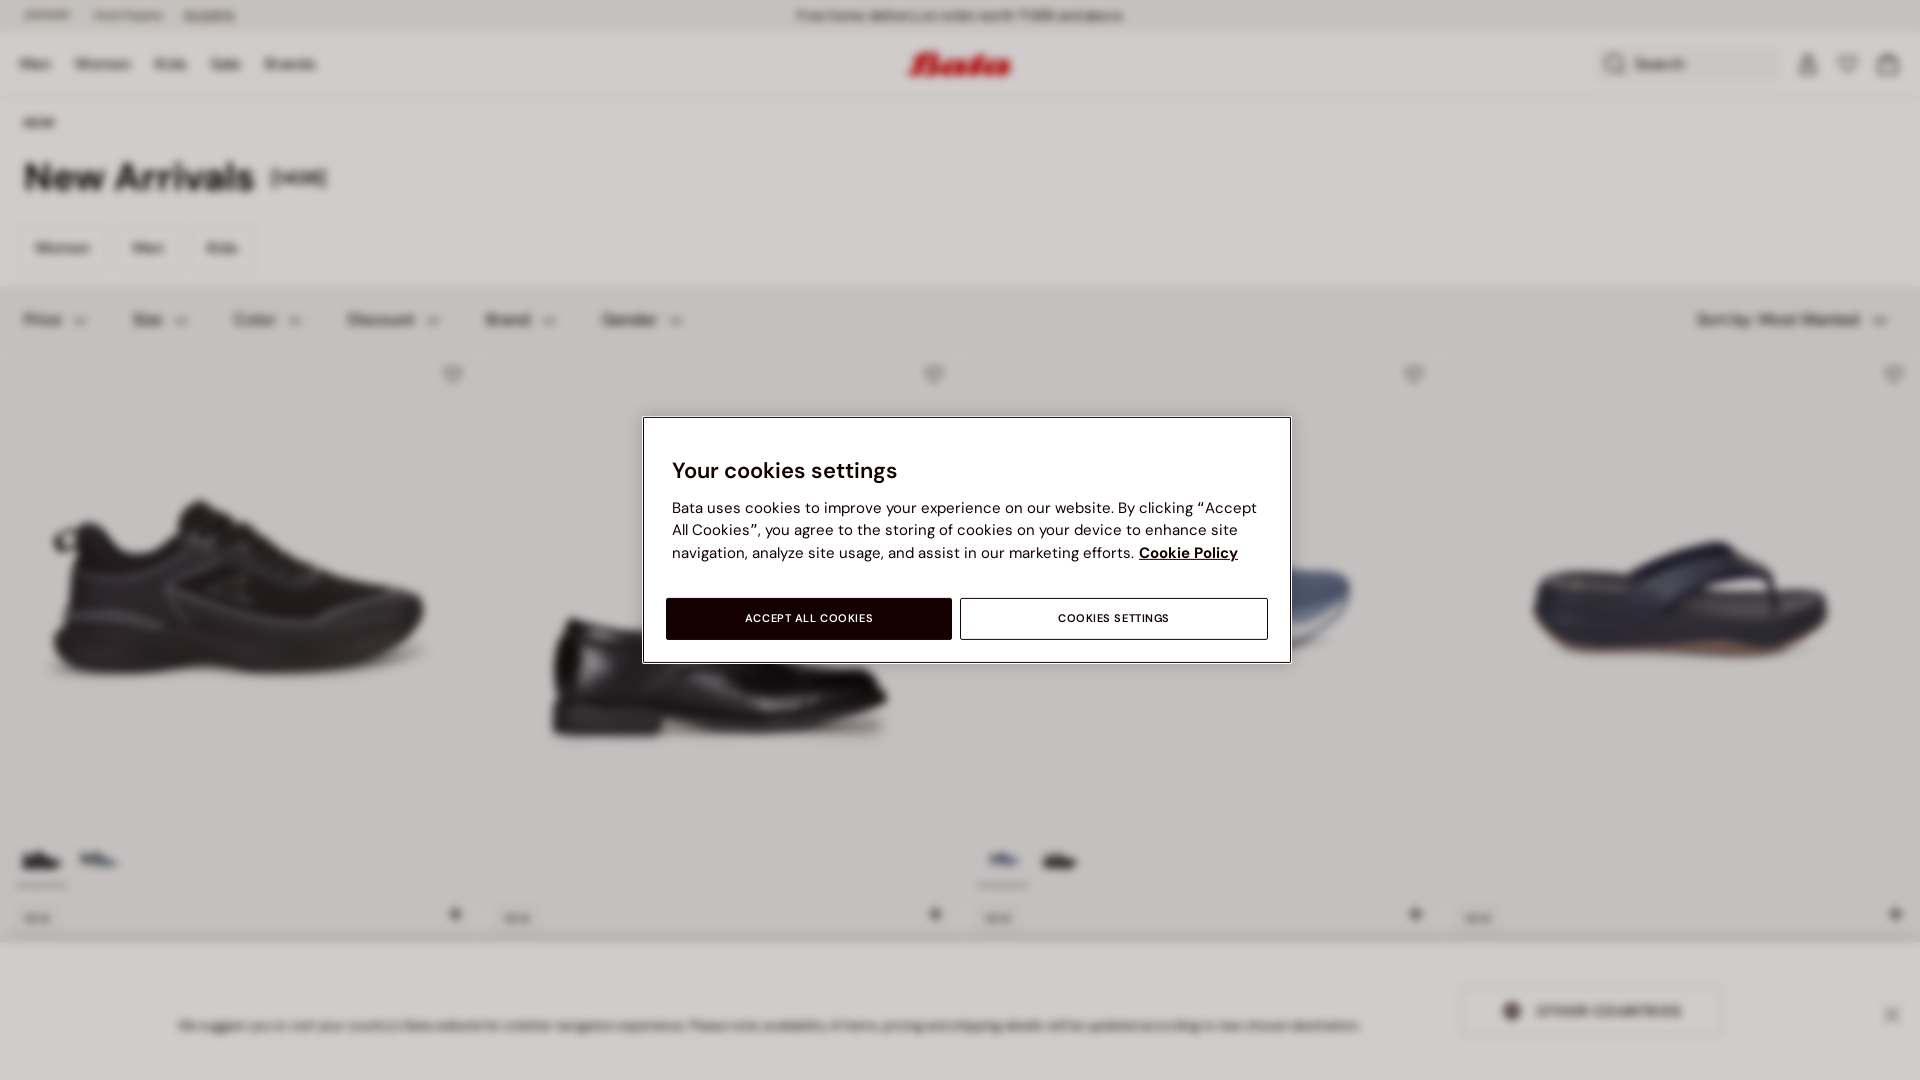

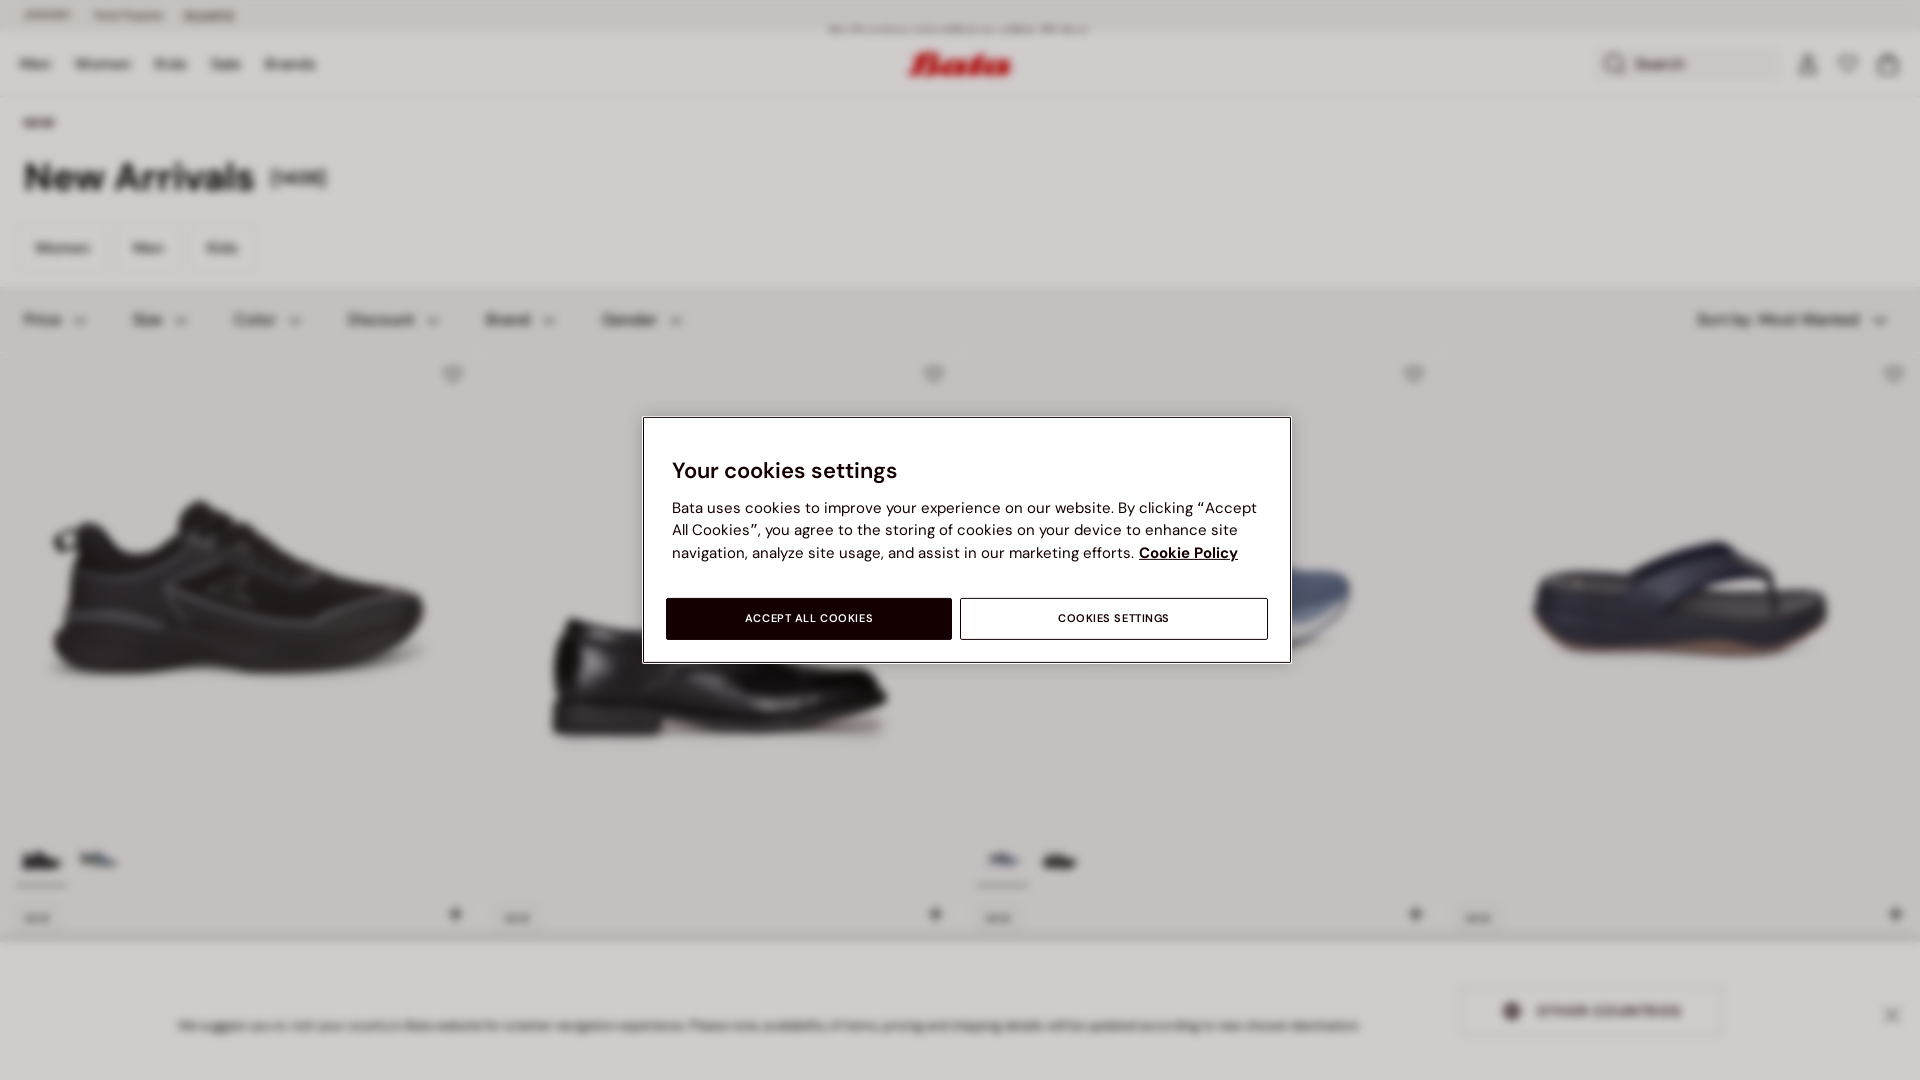